Navigates to the automation demo site, clicks on the demo table link, and verifies that the table with data is displayed on the page.

Starting URL: http://automationbykrishna.com

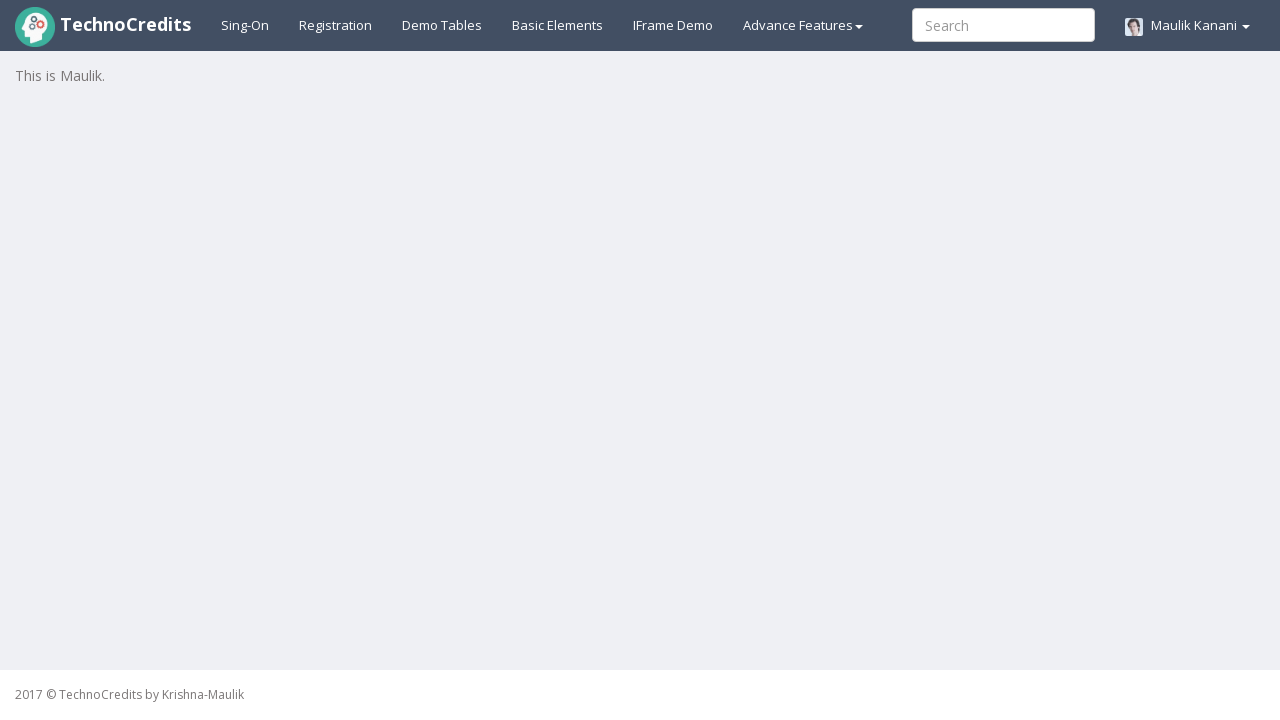

Clicked on the demo table link at (442, 25) on a#demotable
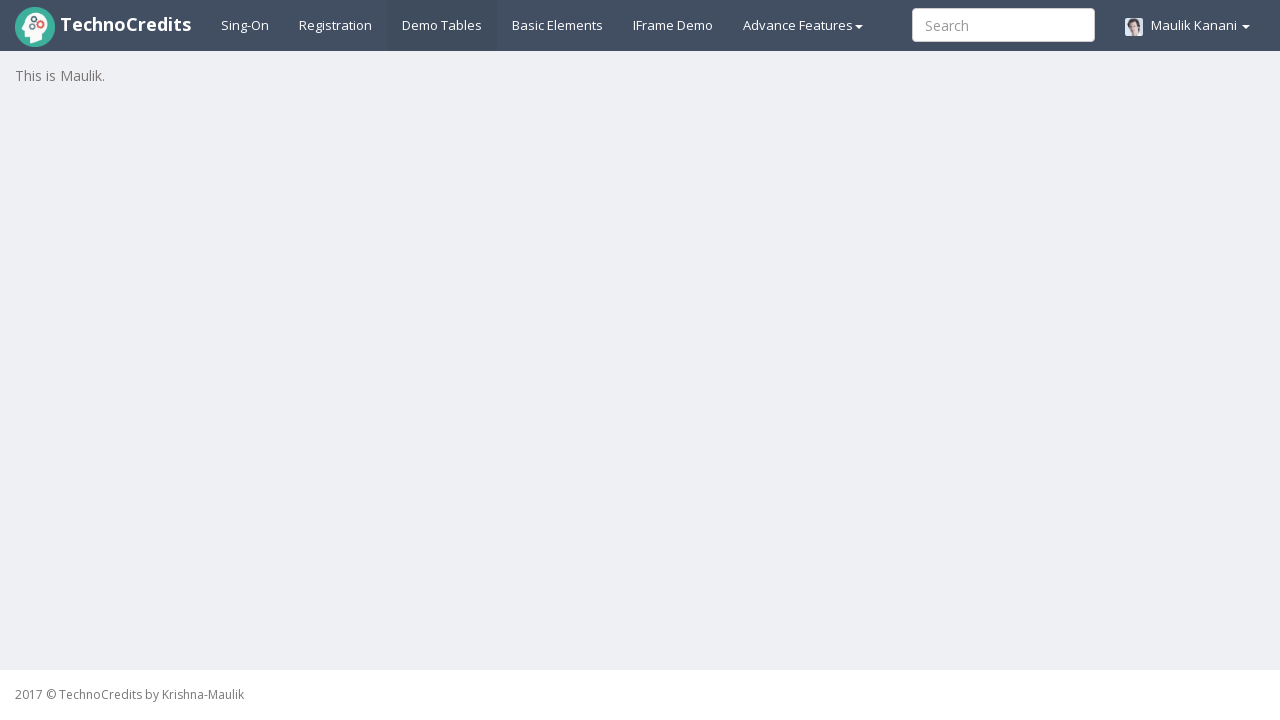

Table element loaded and is visible
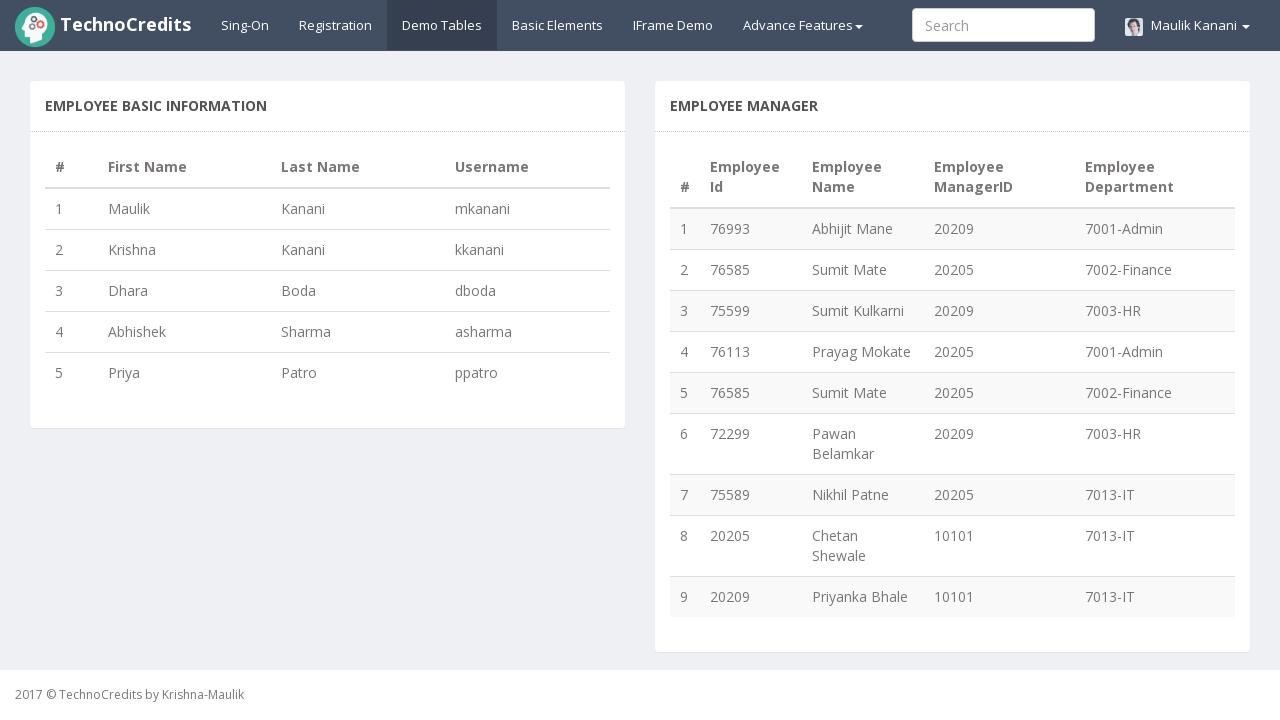

Table headers are present in the table
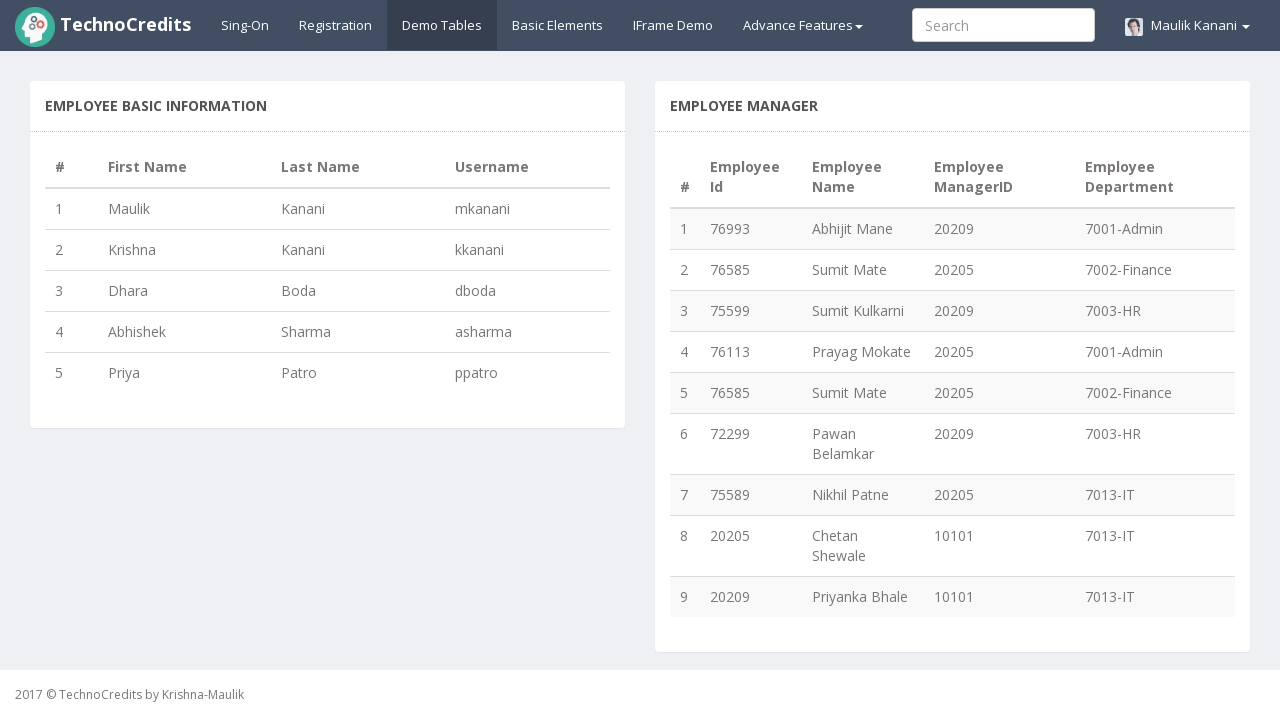

Table body rows with data are present
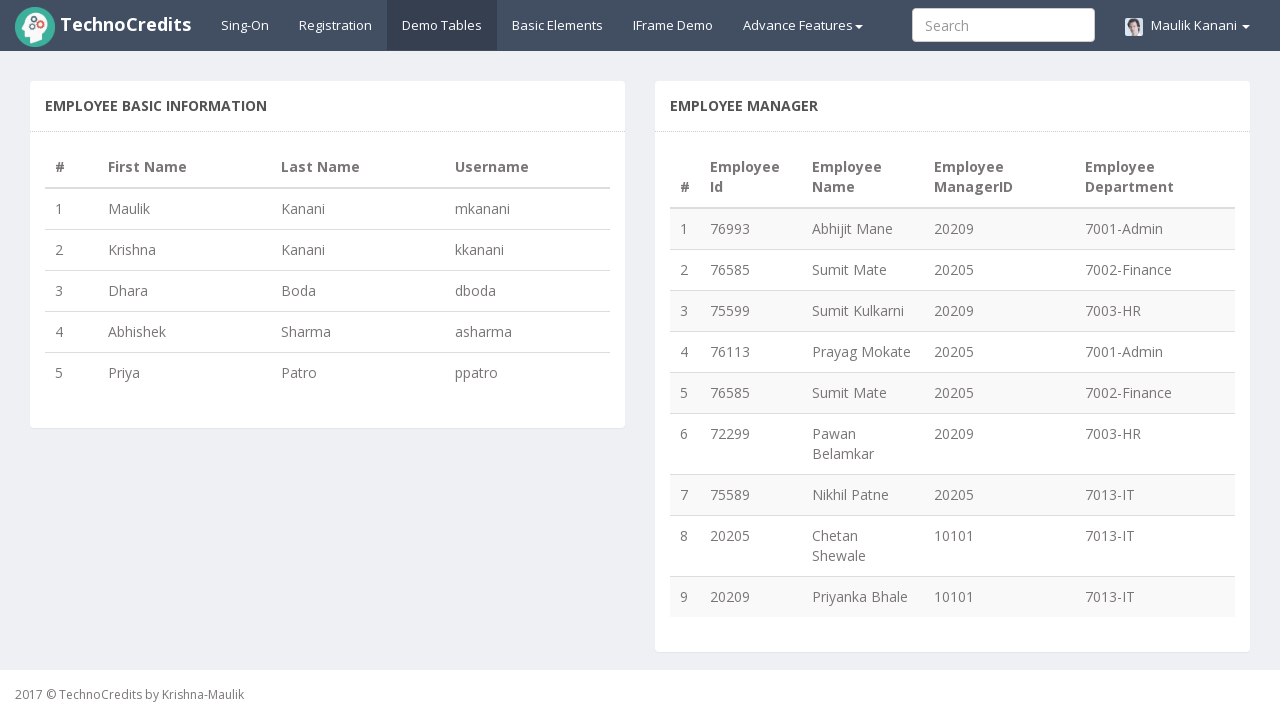

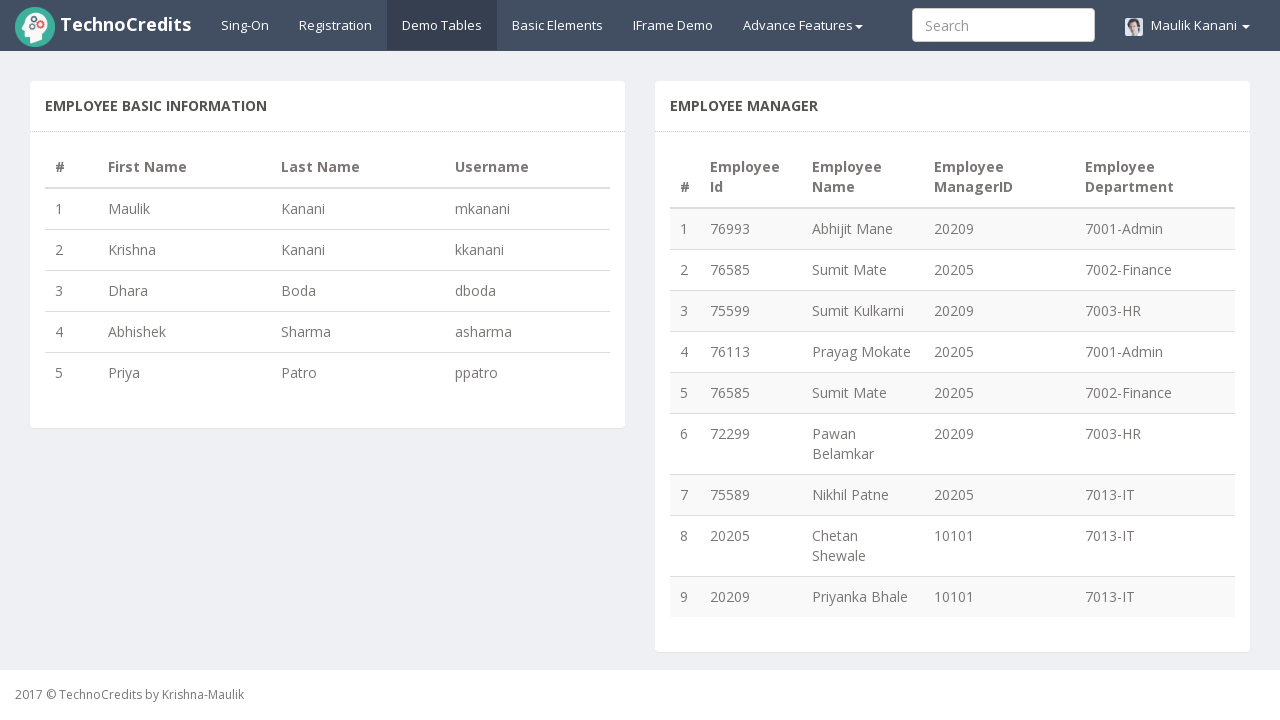